Tests that todo data persists after page reload by adding items, marking one complete, reloading, and verifying state is maintained.

Starting URL: https://demo.playwright.dev/todomvc

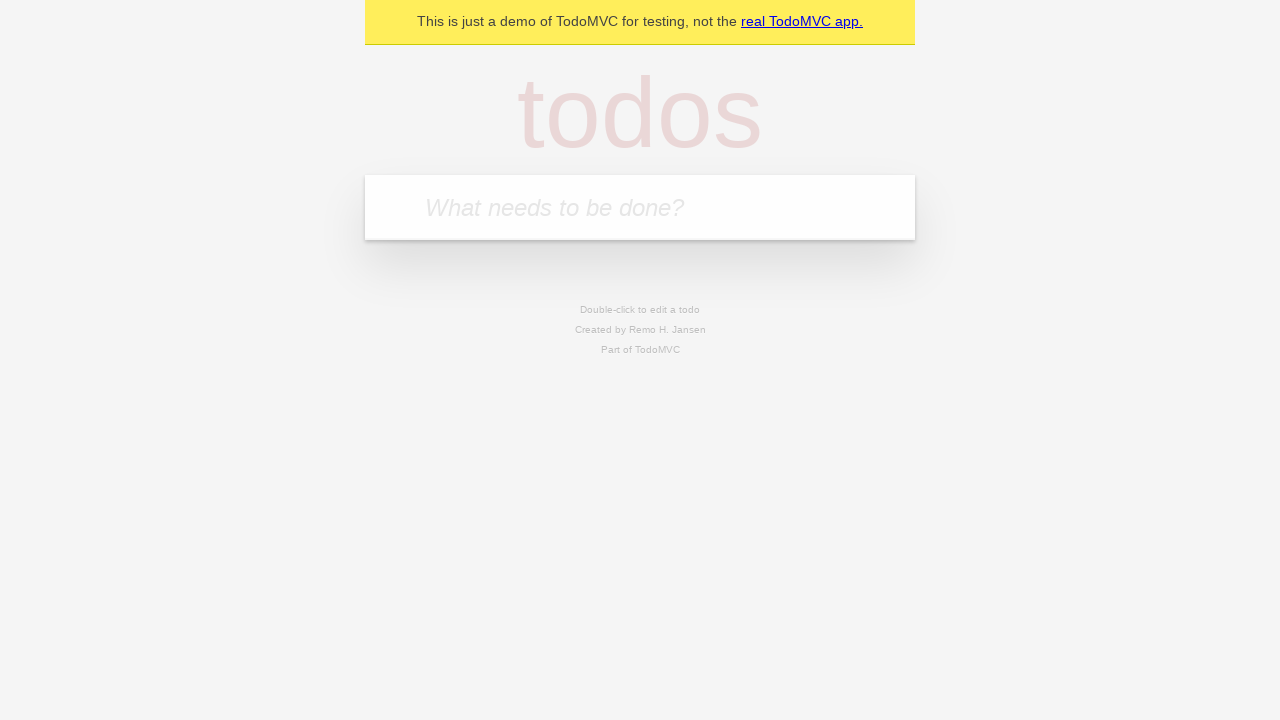

Filled todo input with 'buy some cheese' on internal:attr=[placeholder="What needs to be done?"i]
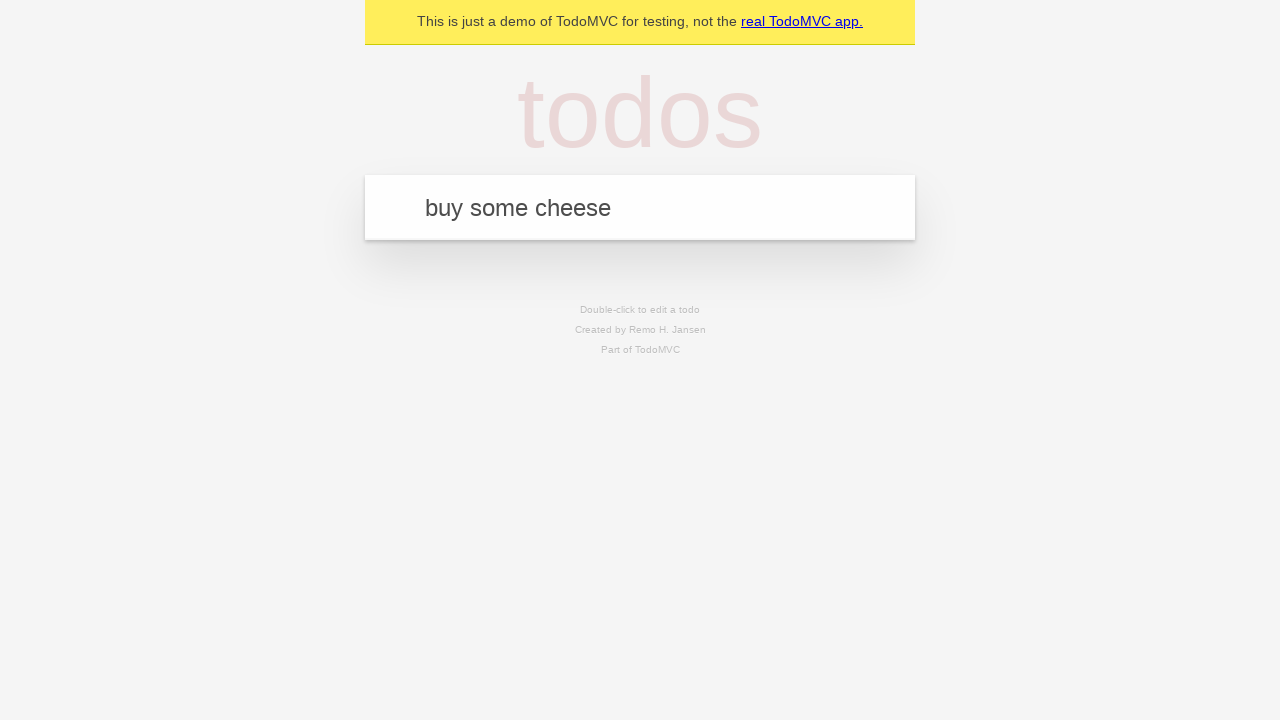

Pressed Enter to add first todo item on internal:attr=[placeholder="What needs to be done?"i]
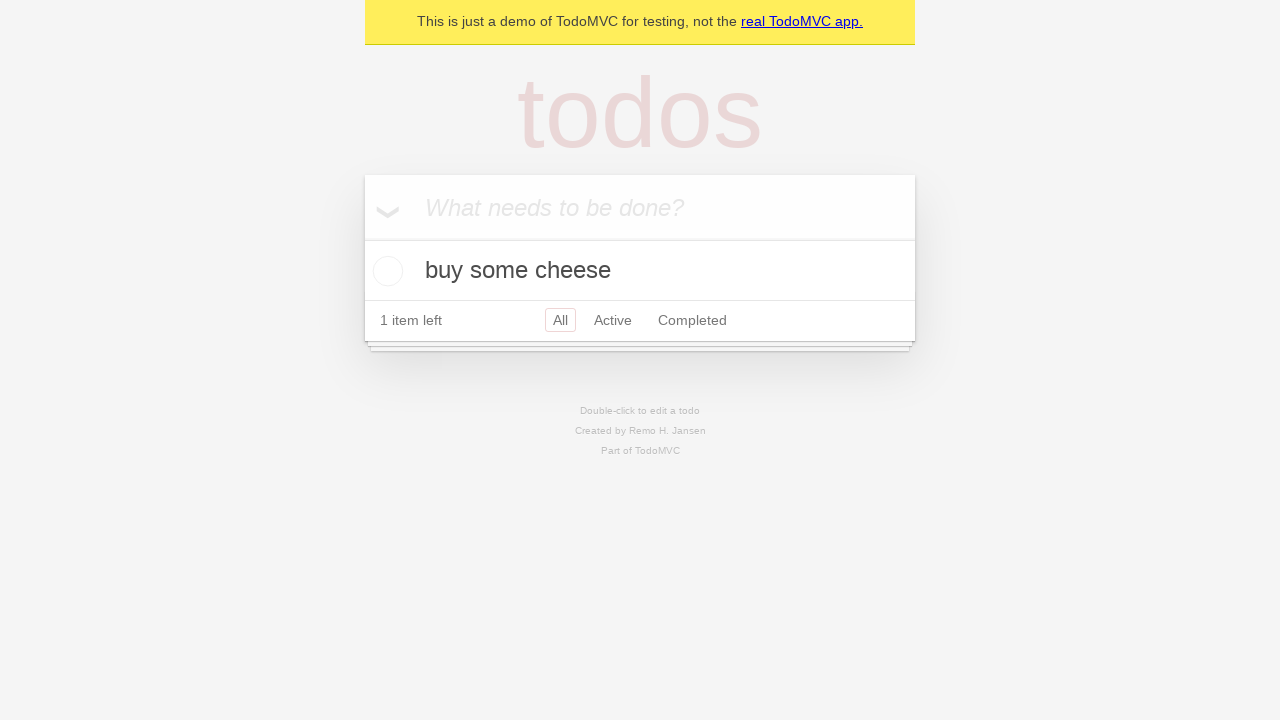

Filled todo input with 'feed the cat' on internal:attr=[placeholder="What needs to be done?"i]
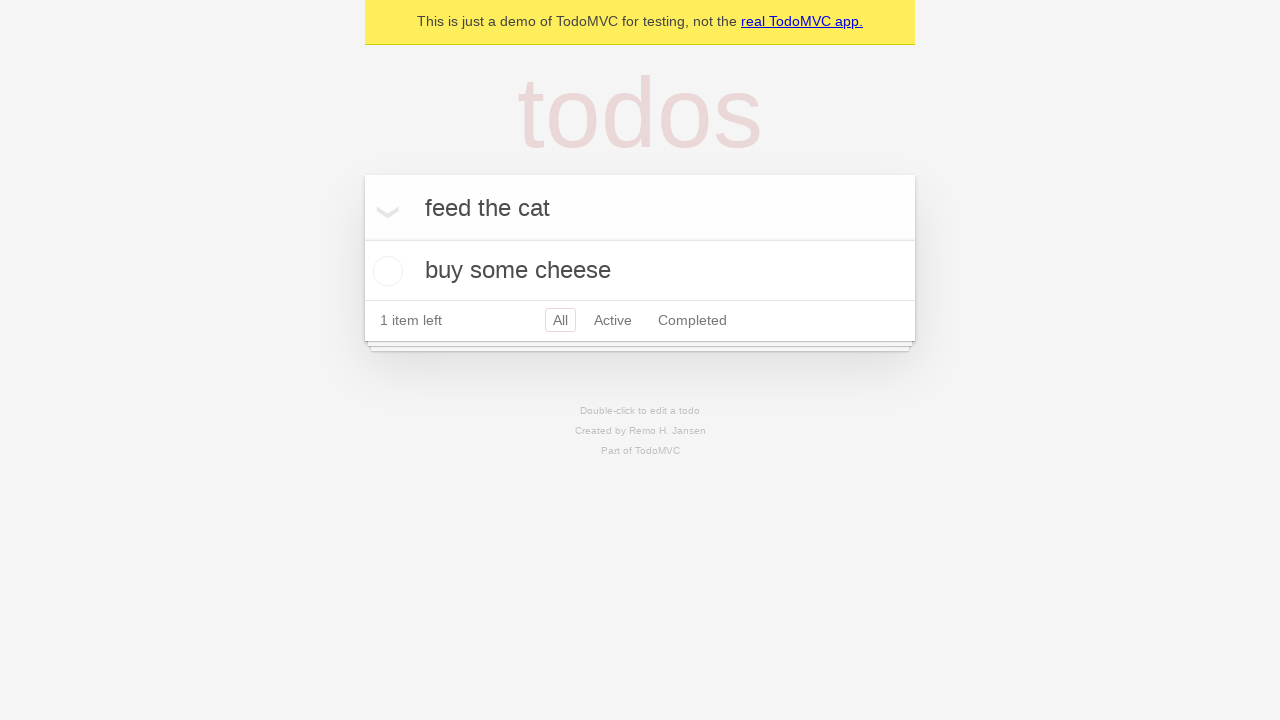

Pressed Enter to add second todo item on internal:attr=[placeholder="What needs to be done?"i]
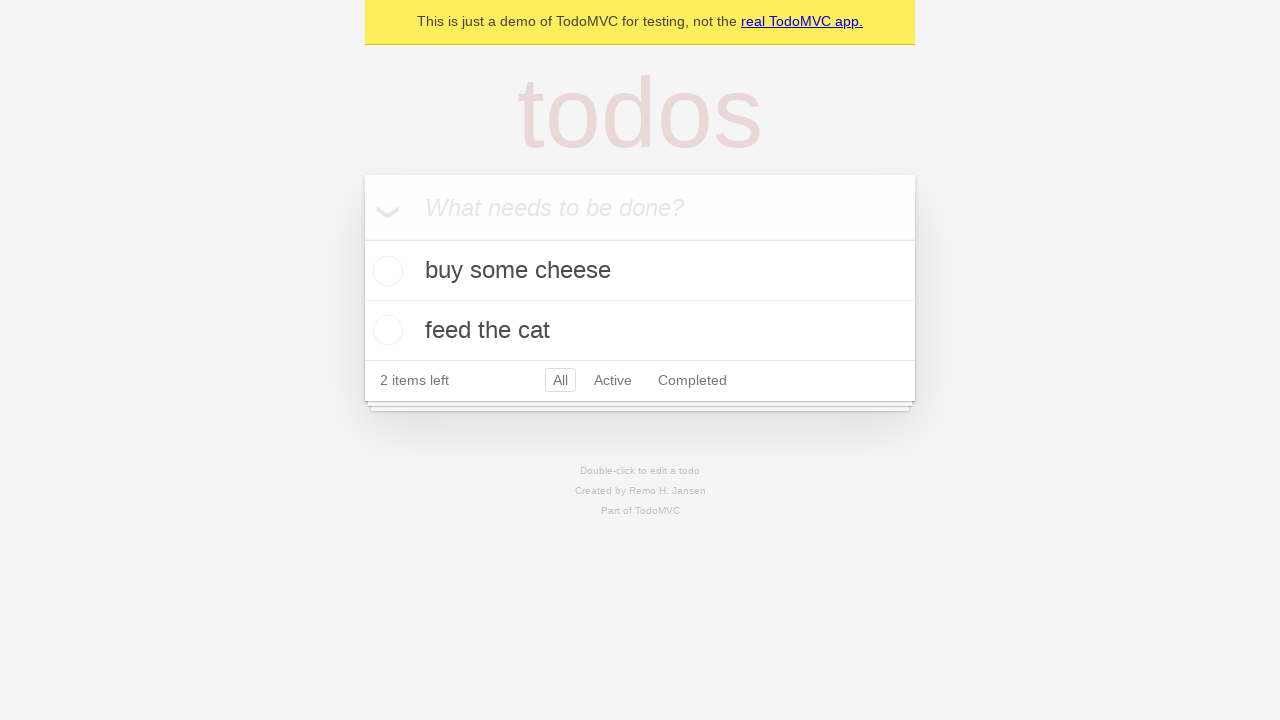

Filled todo input with 'book a doctors appointment' on internal:attr=[placeholder="What needs to be done?"i]
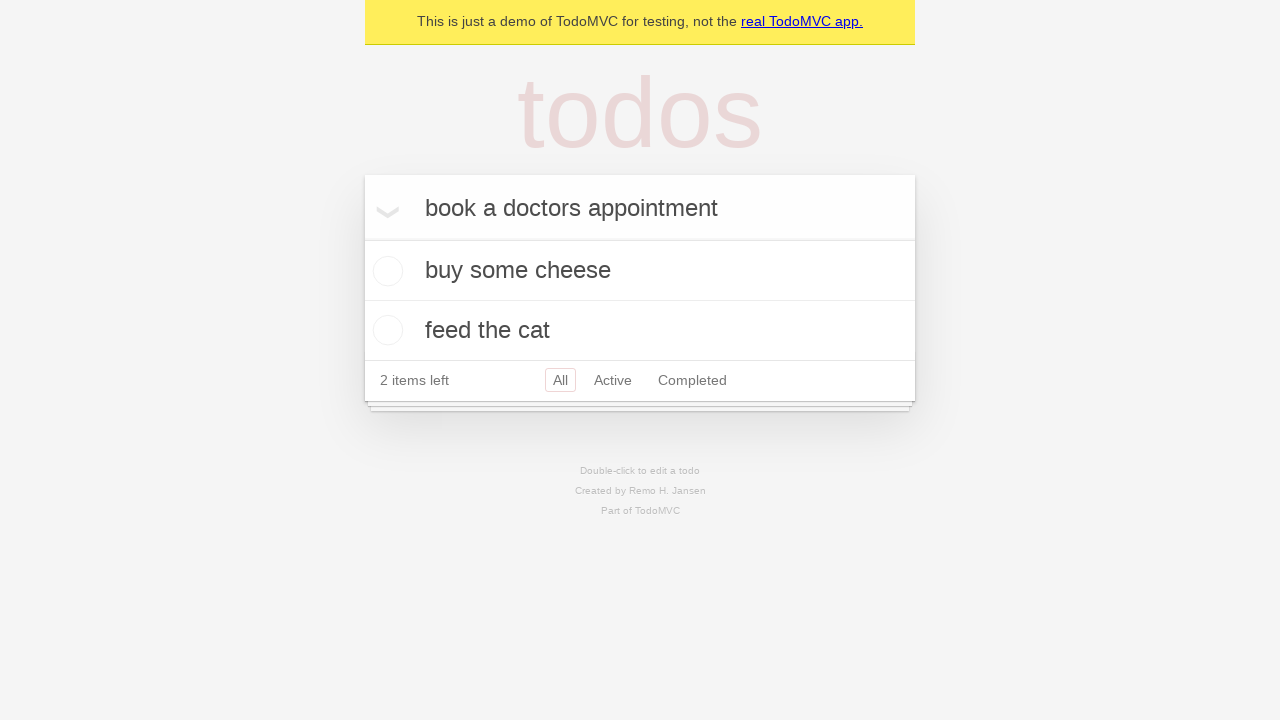

Pressed Enter to add third todo item on internal:attr=[placeholder="What needs to be done?"i]
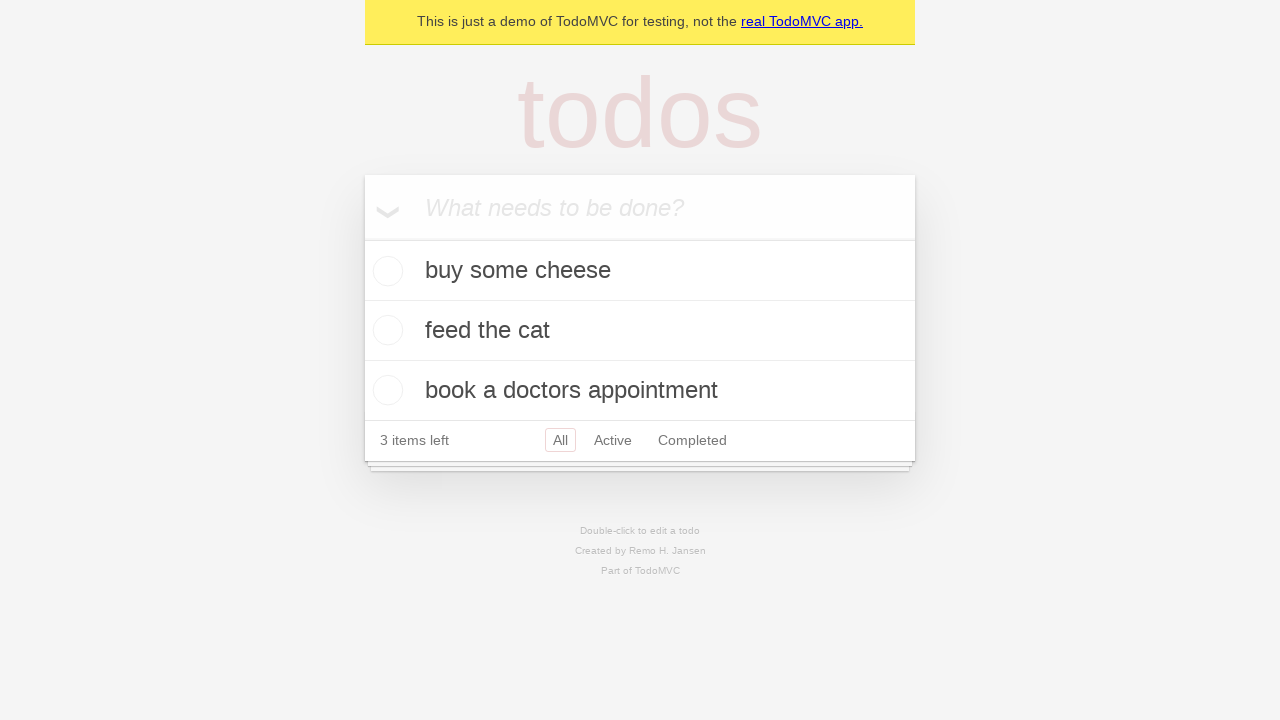

Checked the first todo item 'buy some cheese' at (385, 271) on internal:testid=[data-testid="todo-item"s] >> nth=0 >> internal:role=checkbox
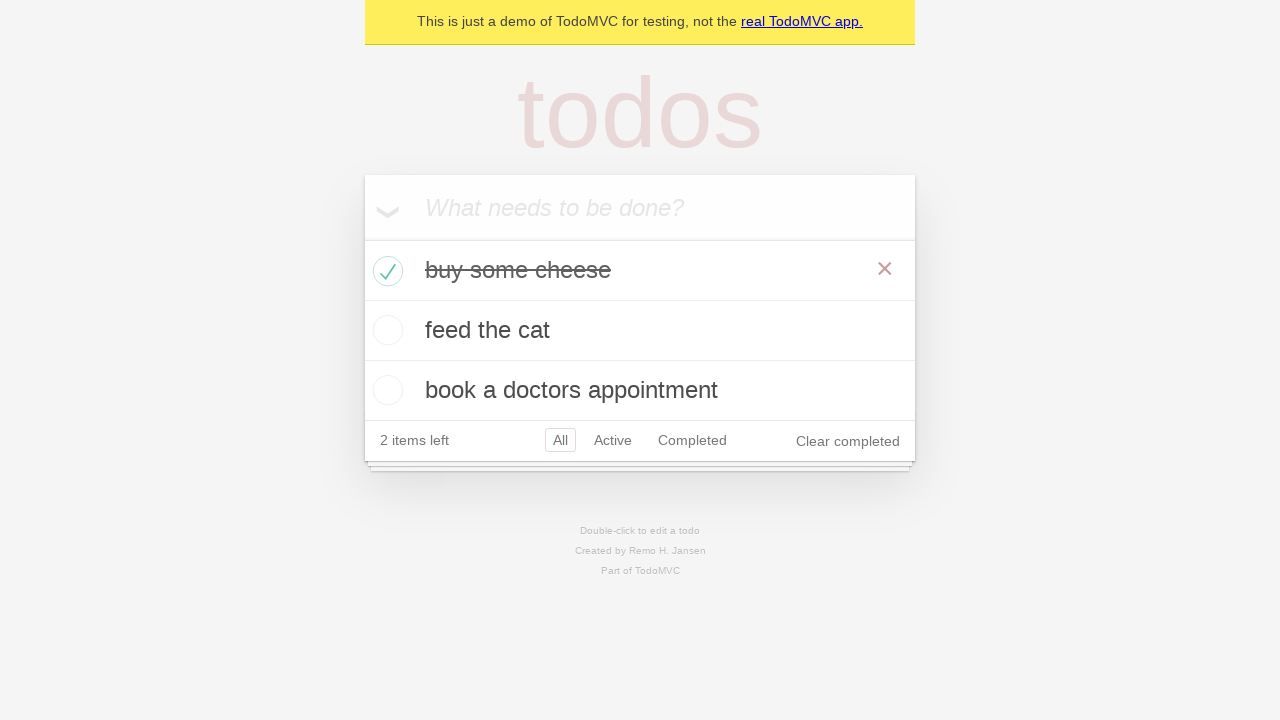

Reloaded the page to test data persistence
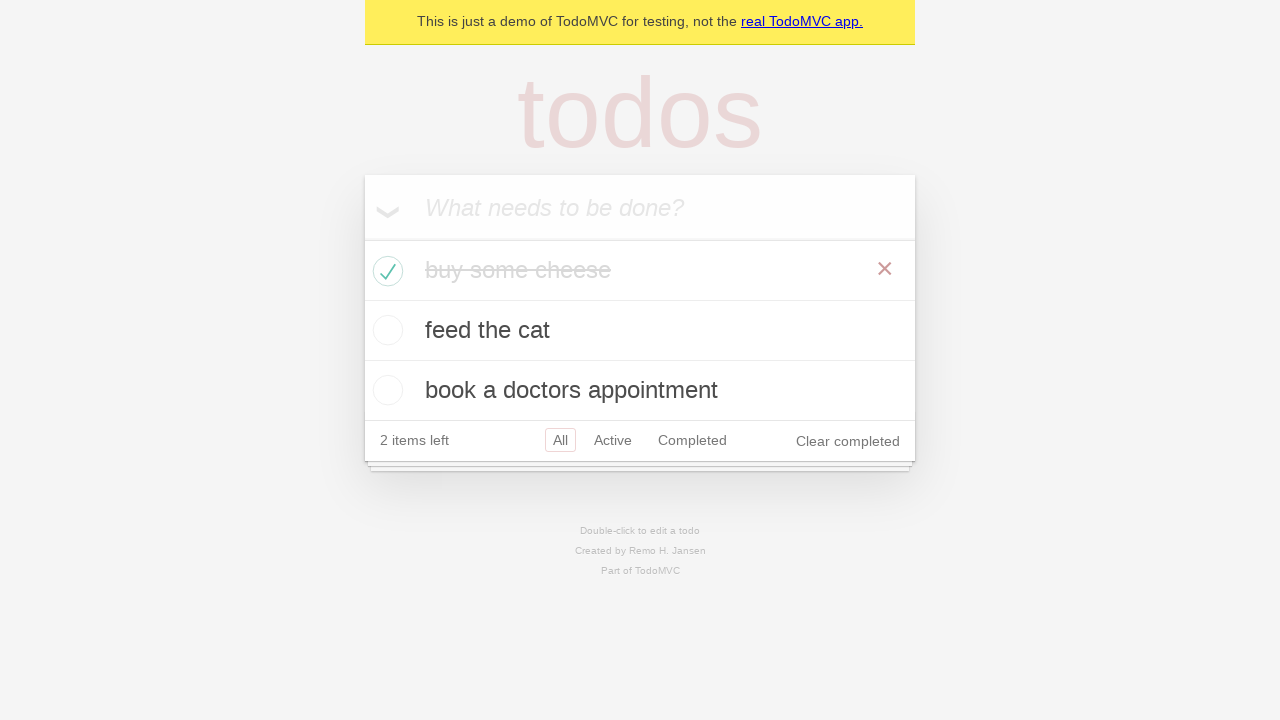

Todo items loaded after page reload
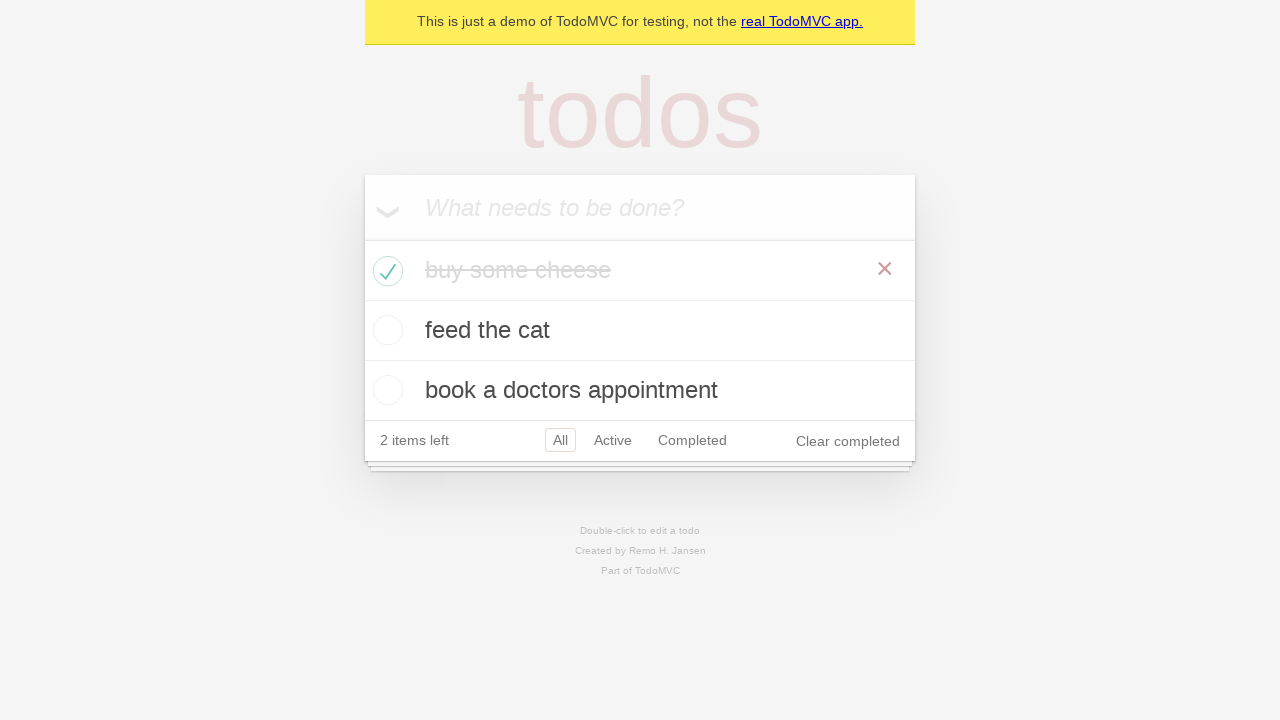

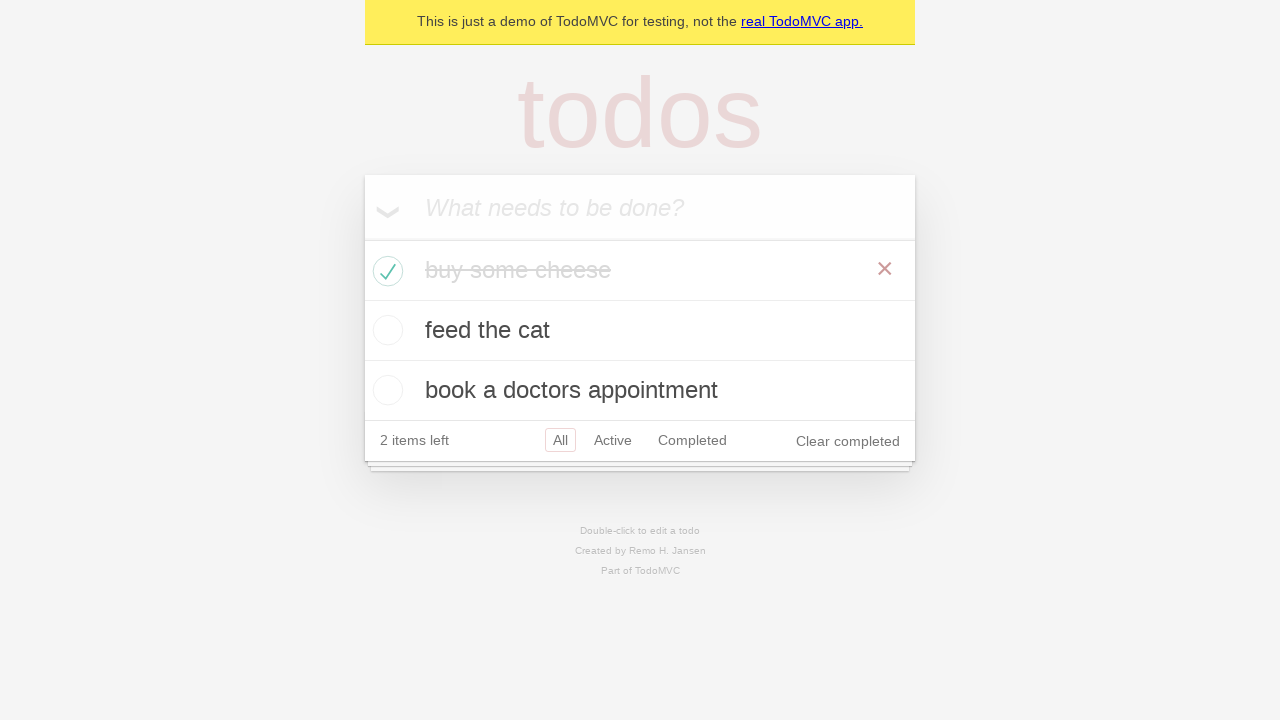